Navigates to the Puma India website and clicks on a product price element to view product details.

Starting URL: https://in.puma.com/in/en

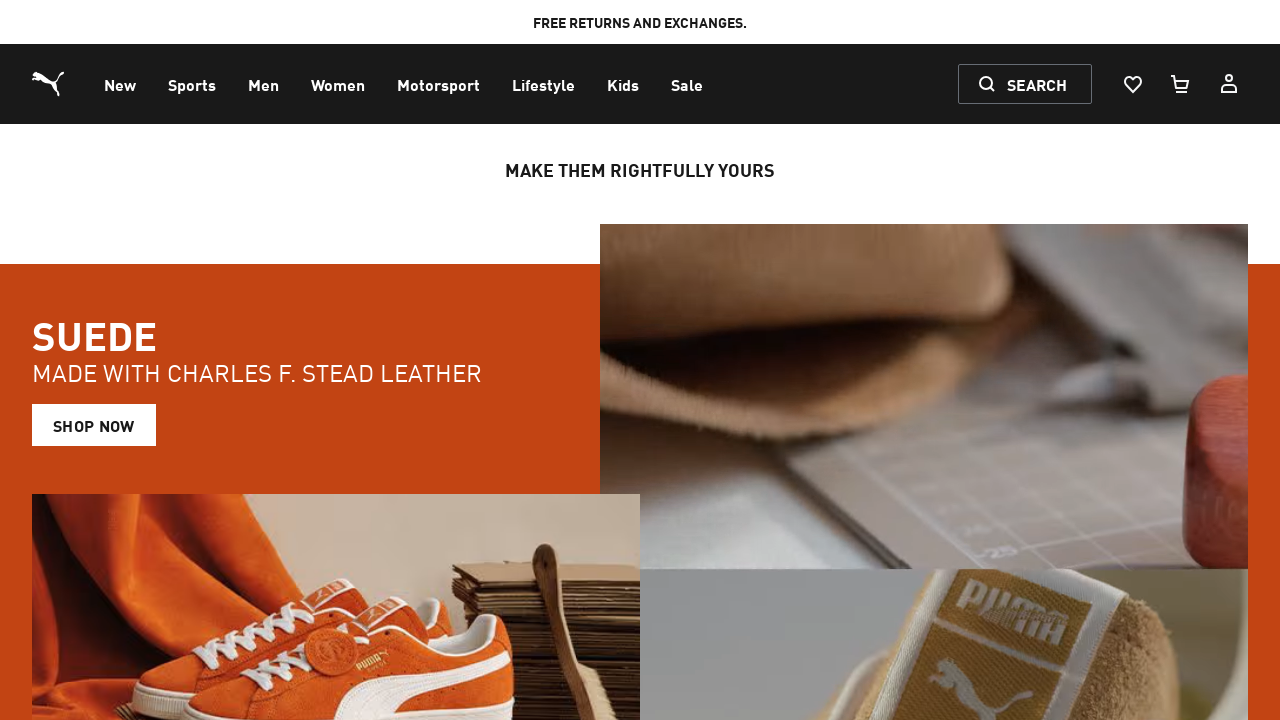

Waited for price elements to be visible on Puma India website
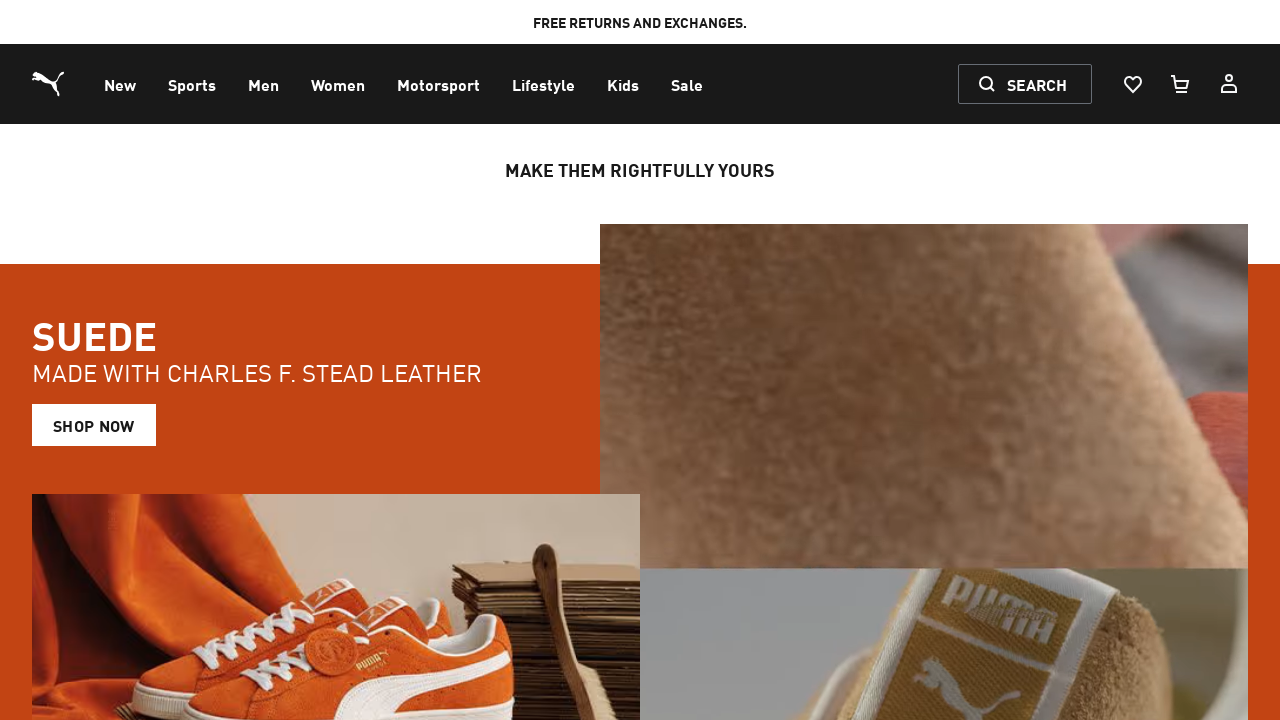

Clicked on a product price element to view product details at (278, 361) on span[data-test-id*='item-price']
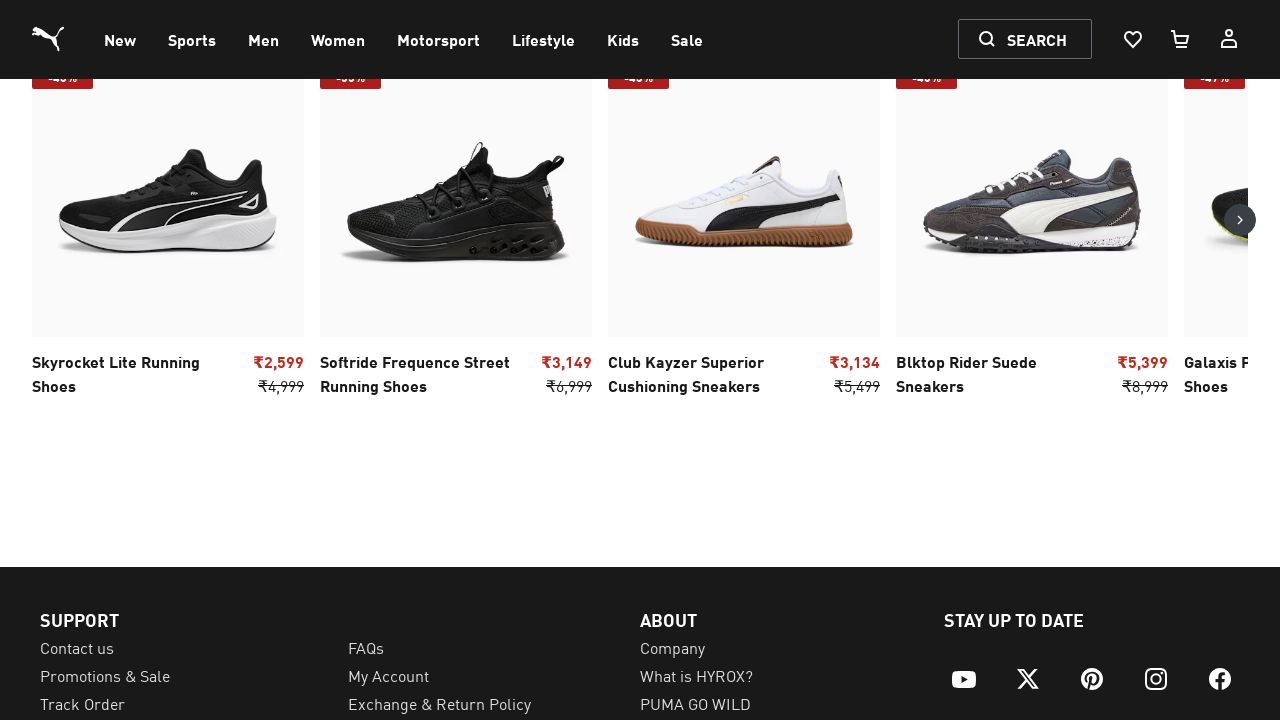

Waited for page to load after clicking product price
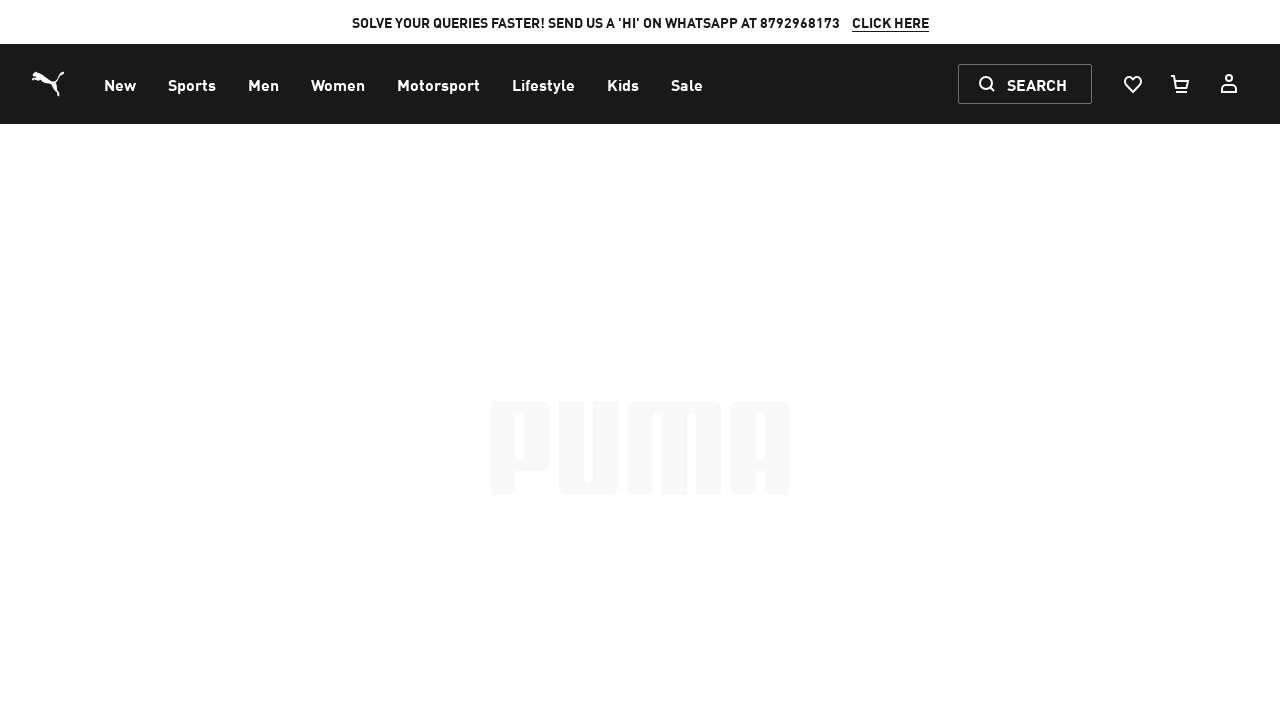

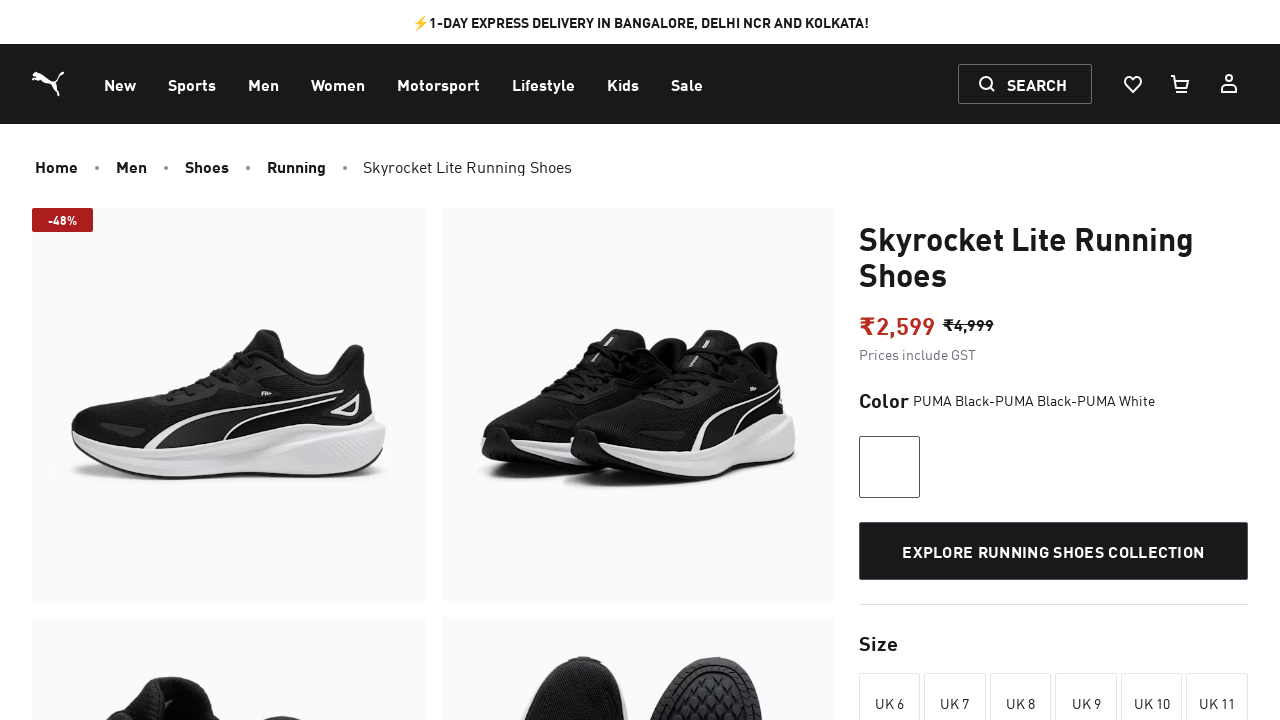